Tests a data types form by filling in all fields except zip code, submitting the form, and verifying the validation styling shows the zip code field as invalid (red) while other fields show as valid (green).

Starting URL: https://bonigarcia.dev/selenium-webdriver-java/data-types.html

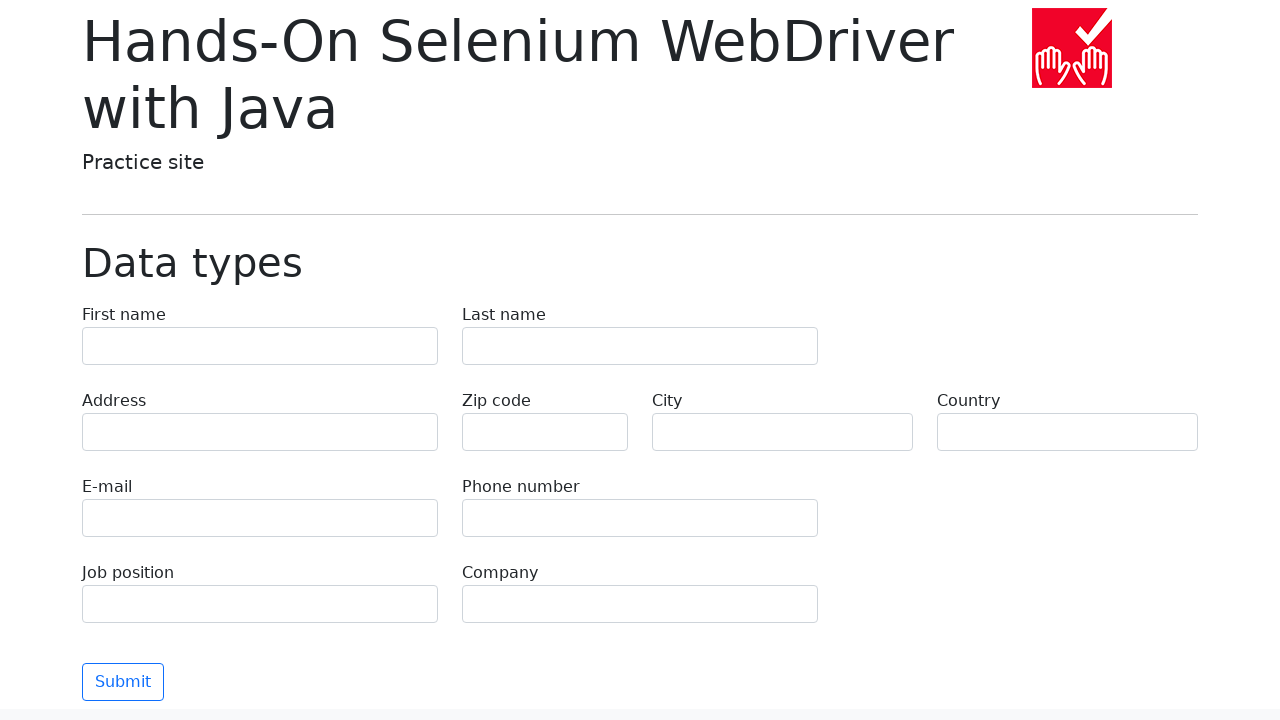

Filled first name field with 'Иван' on input[name='first-name']
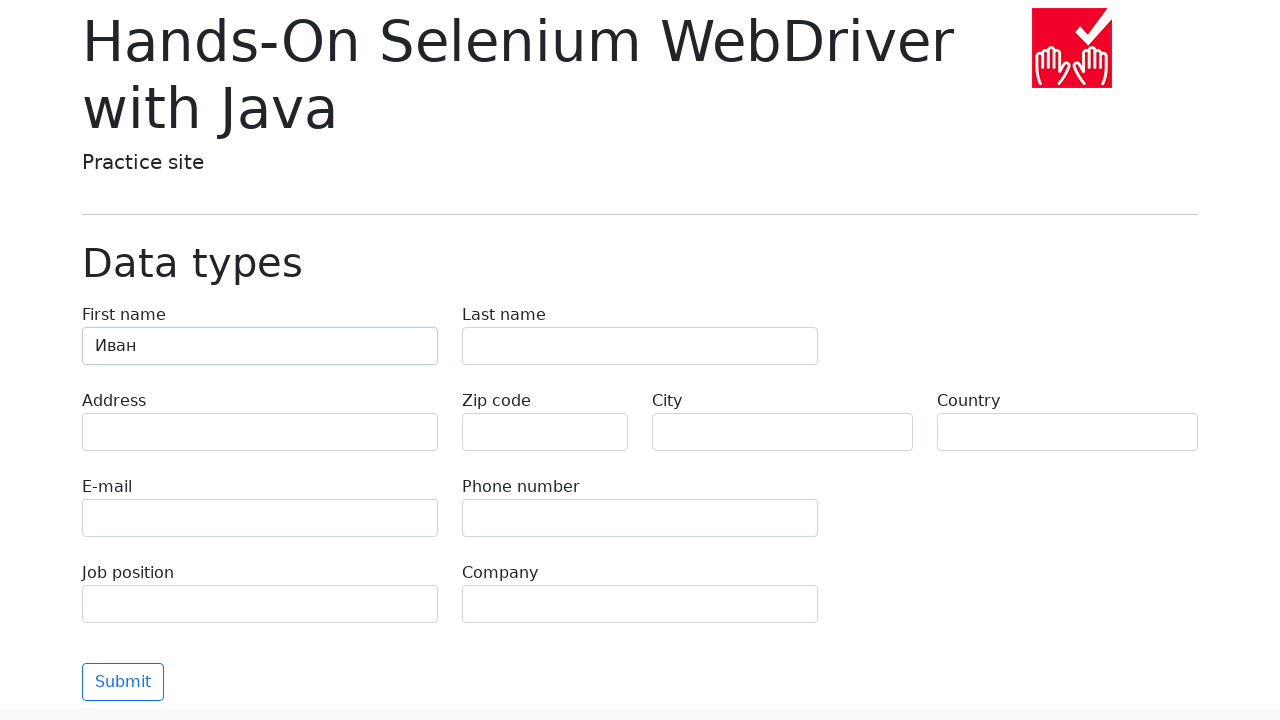

Filled last name field with 'Петров' on input[name='last-name']
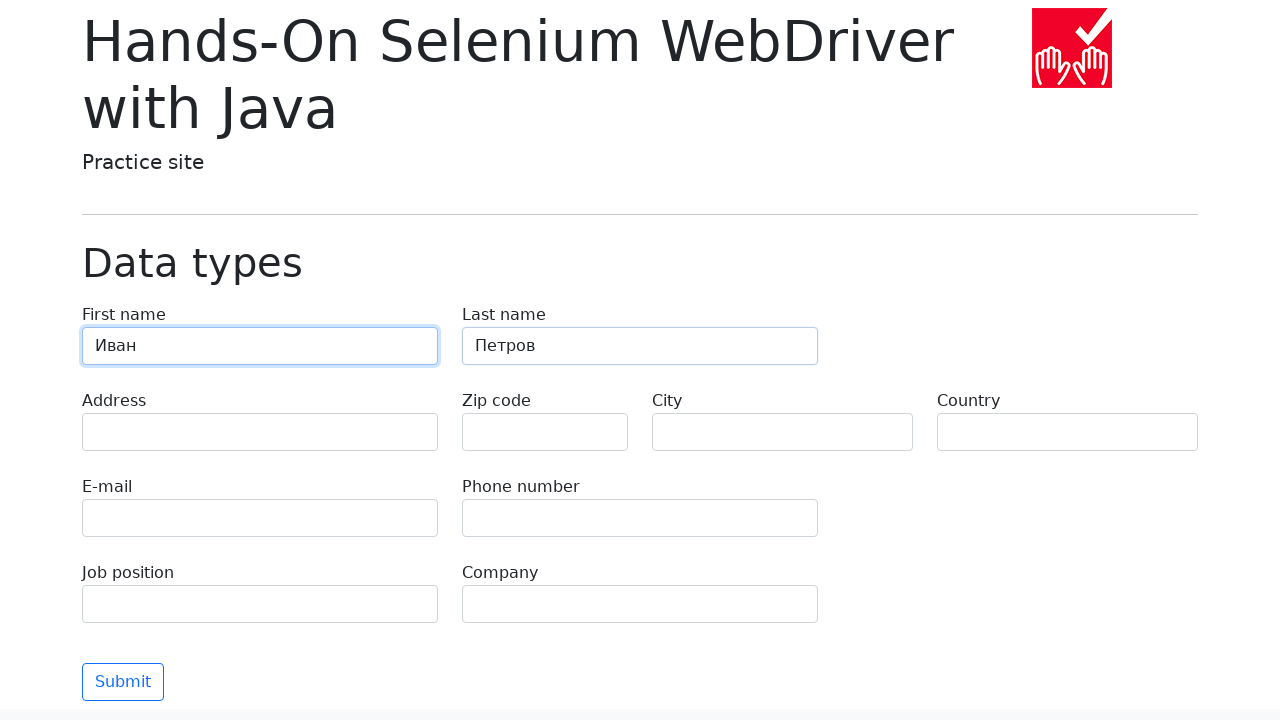

Filled address field with 'Ленина, 55-3' on input[name='address']
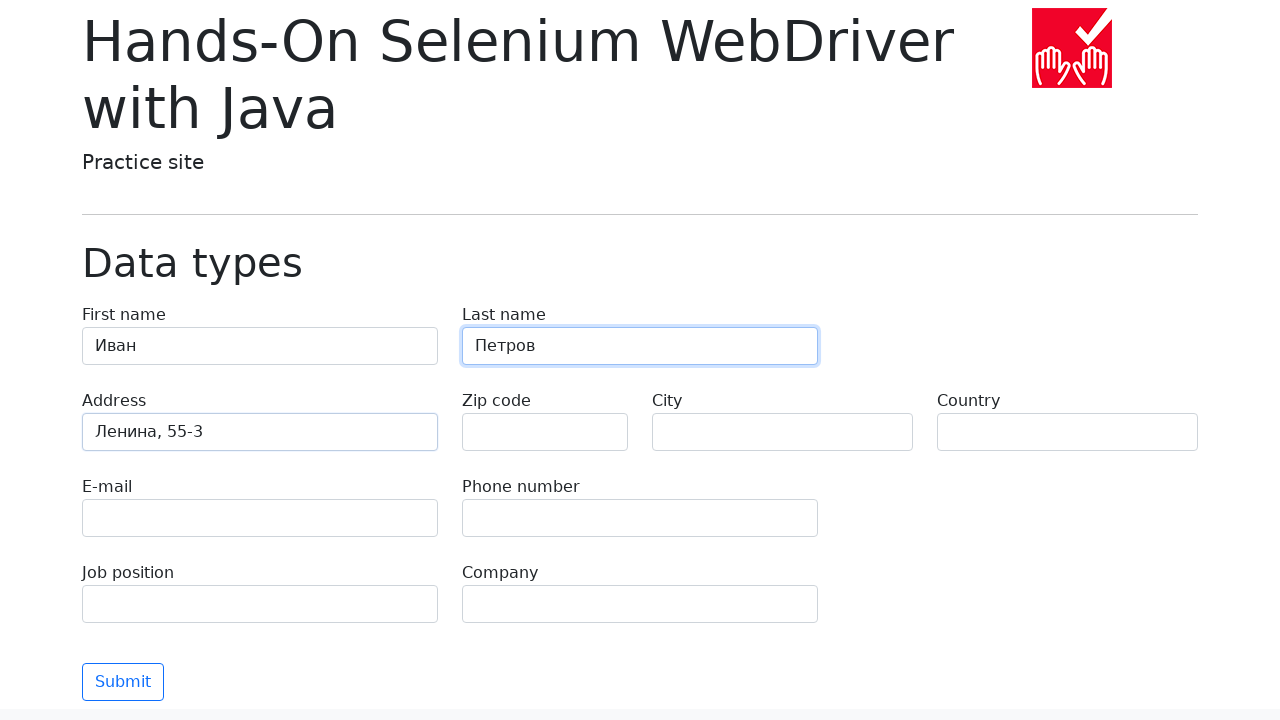

Filled email field with 'test@skypro.com' on input[name='e-mail']
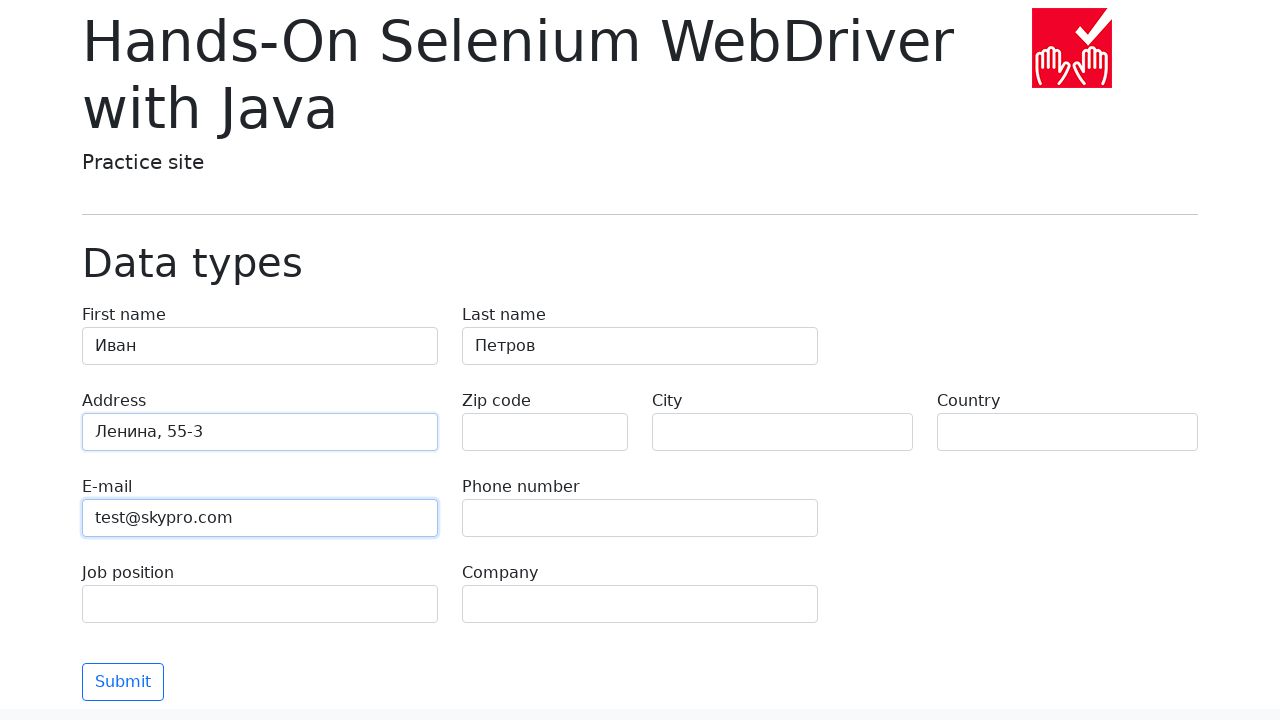

Filled phone field with '+7985899998787' on input[name='phone']
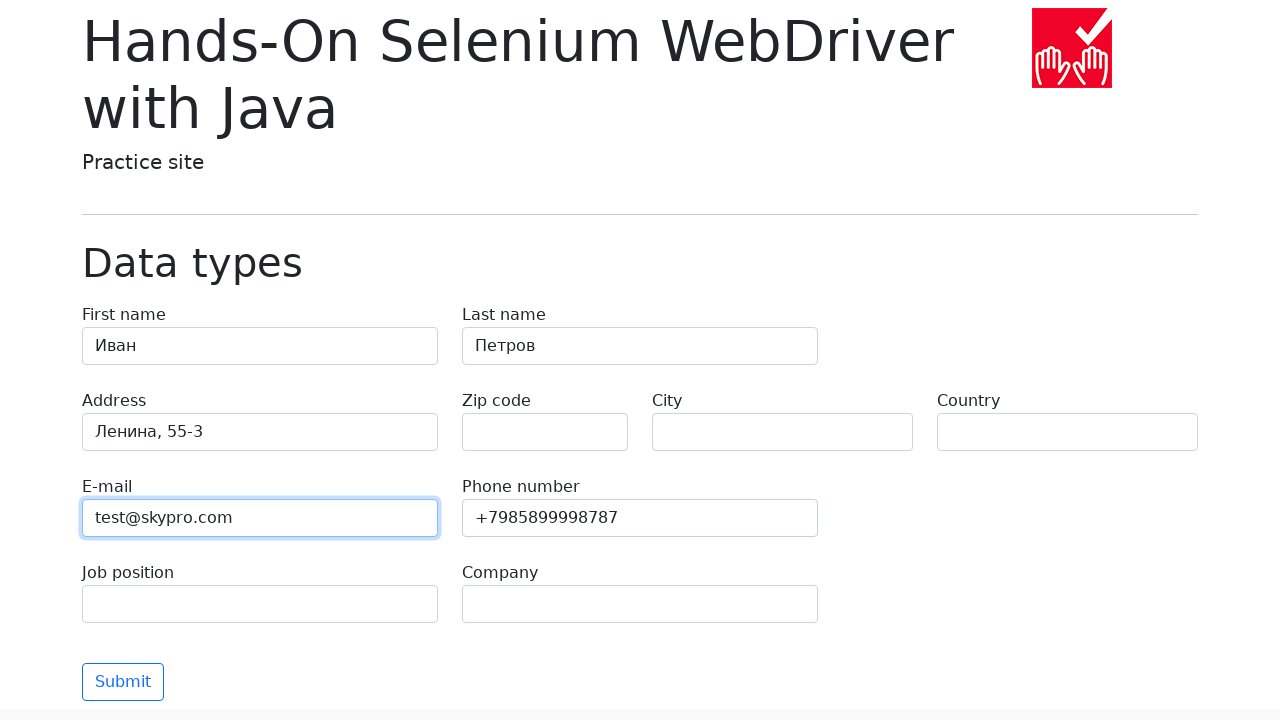

Filled city field with 'Москва' on input[name='city']
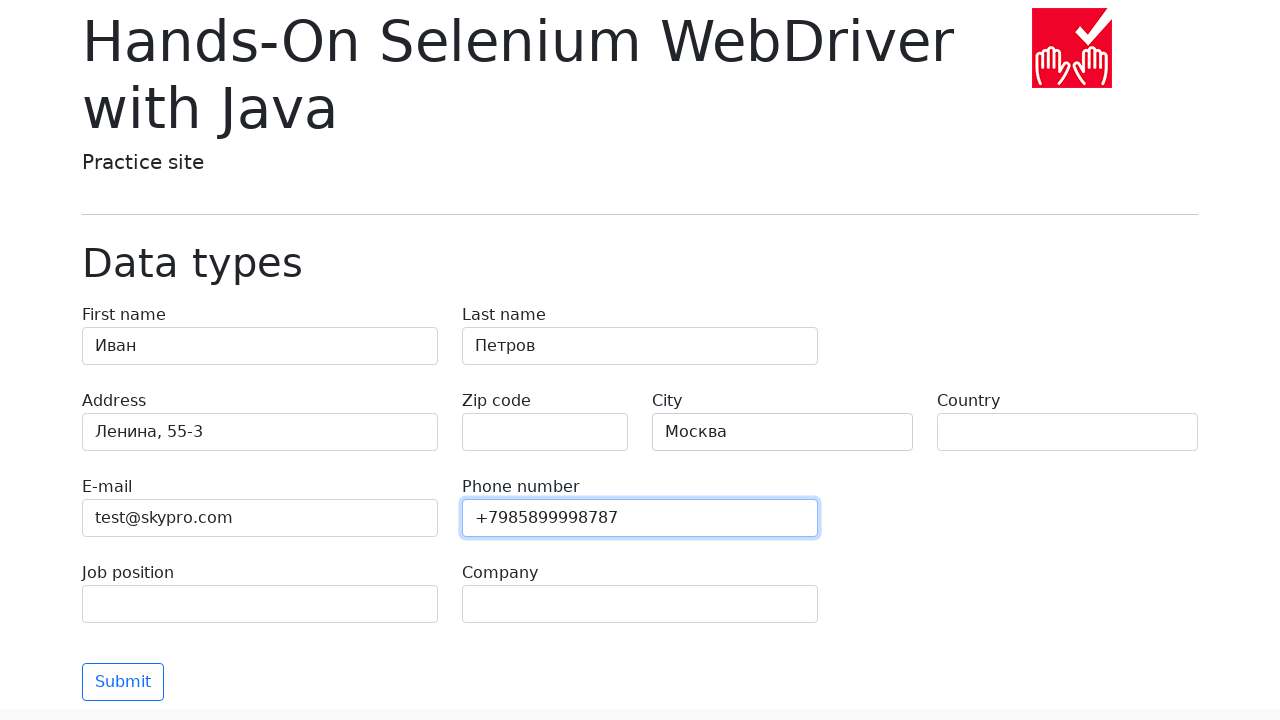

Filled country field with 'Россия' on input[name='country']
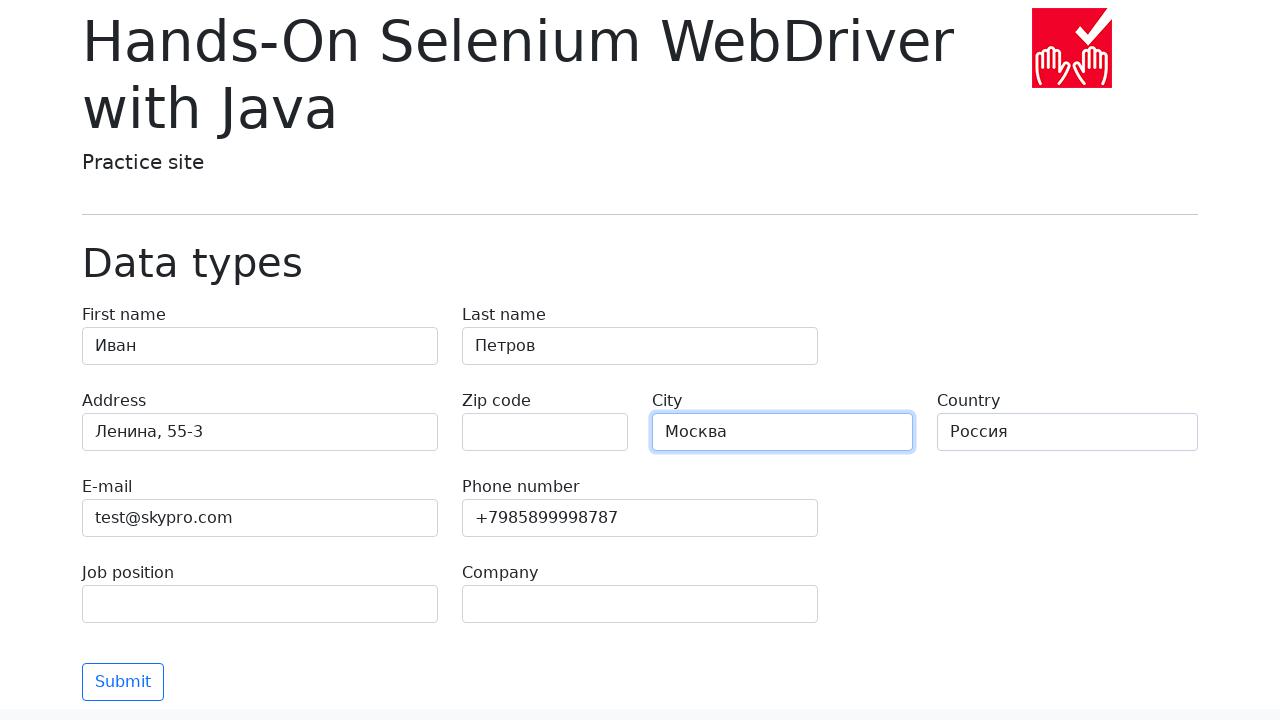

Filled job position field with 'QA' on input[name='job-position']
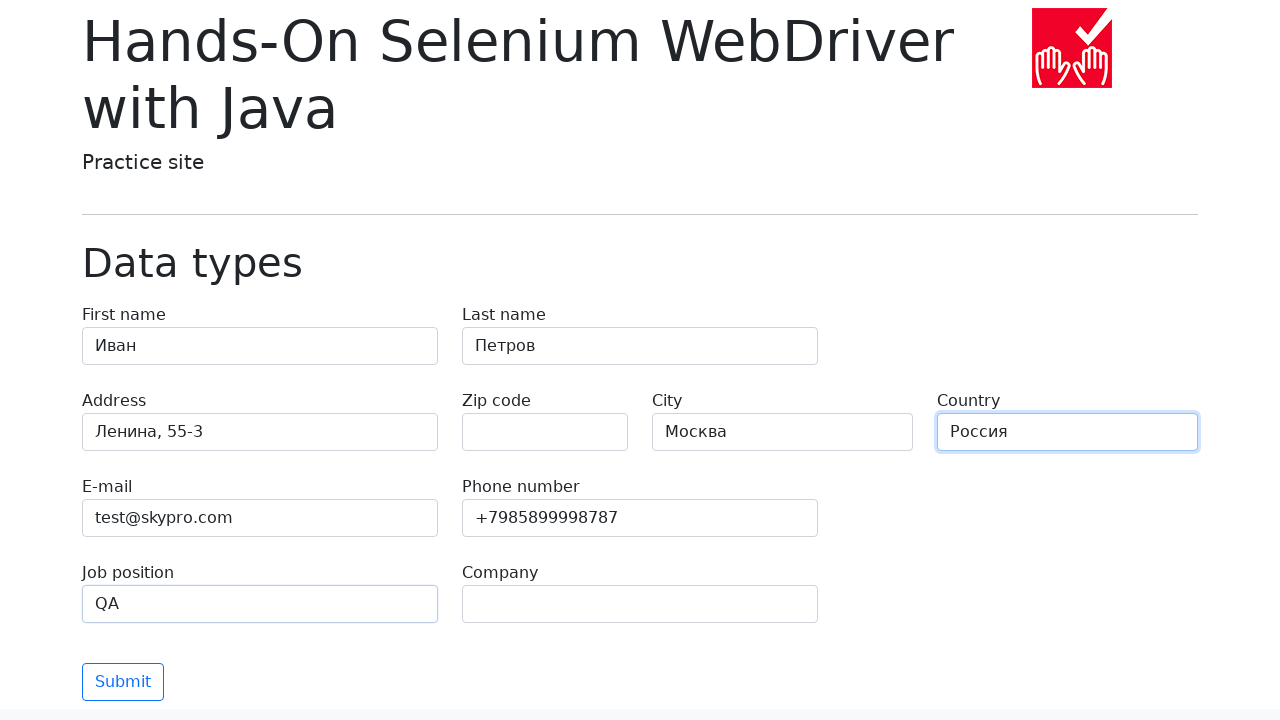

Filled company field with 'SkyPro' on input[name='company']
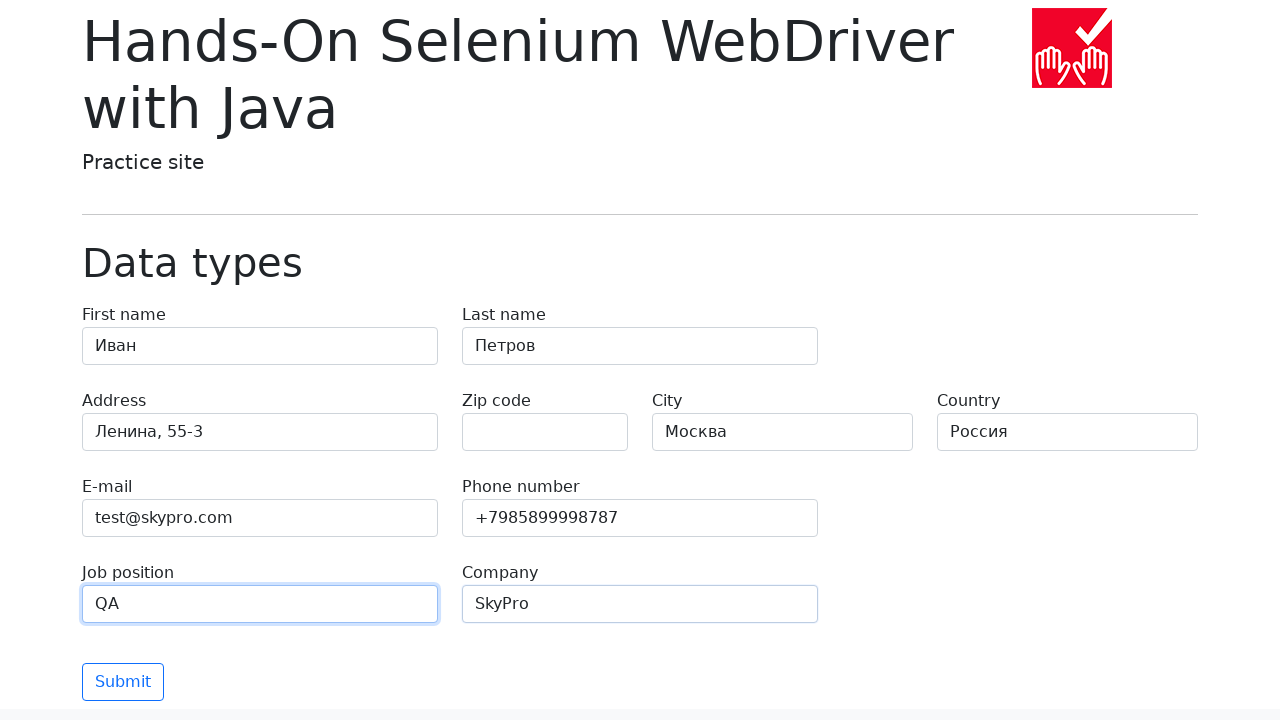

Clicked submit button to submit form at (123, 682) on button
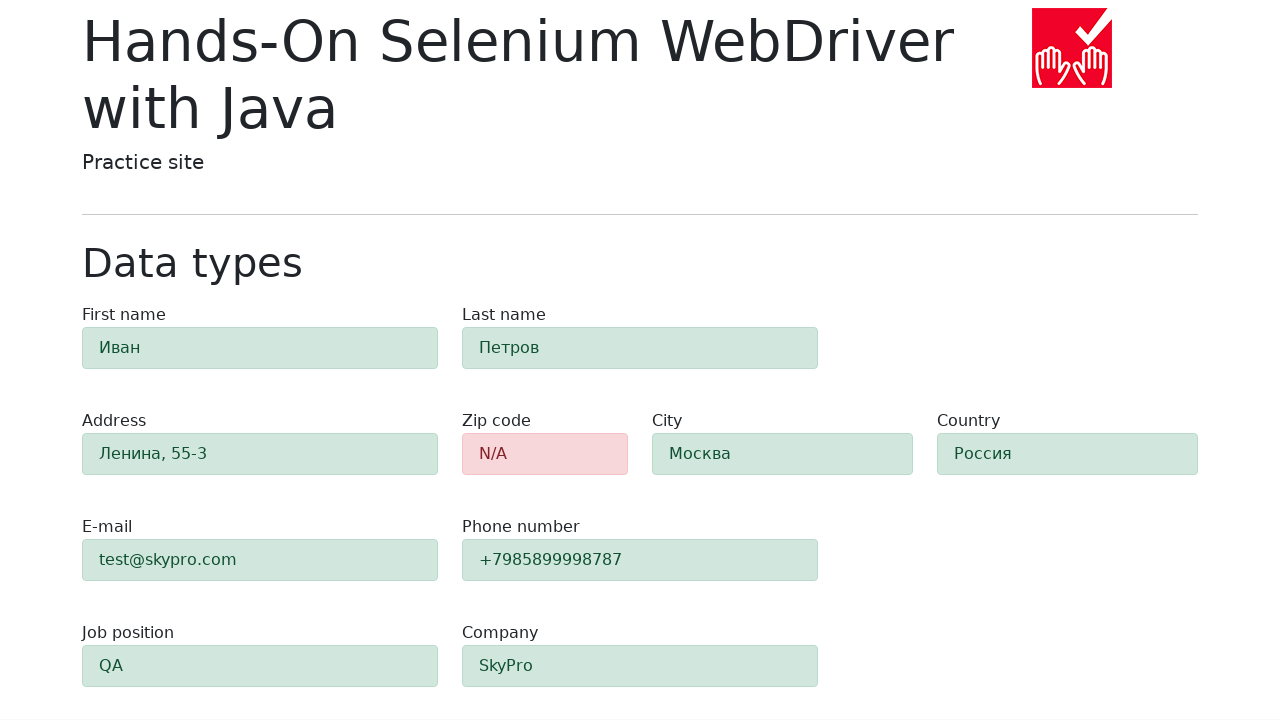

Waited for form validation to complete
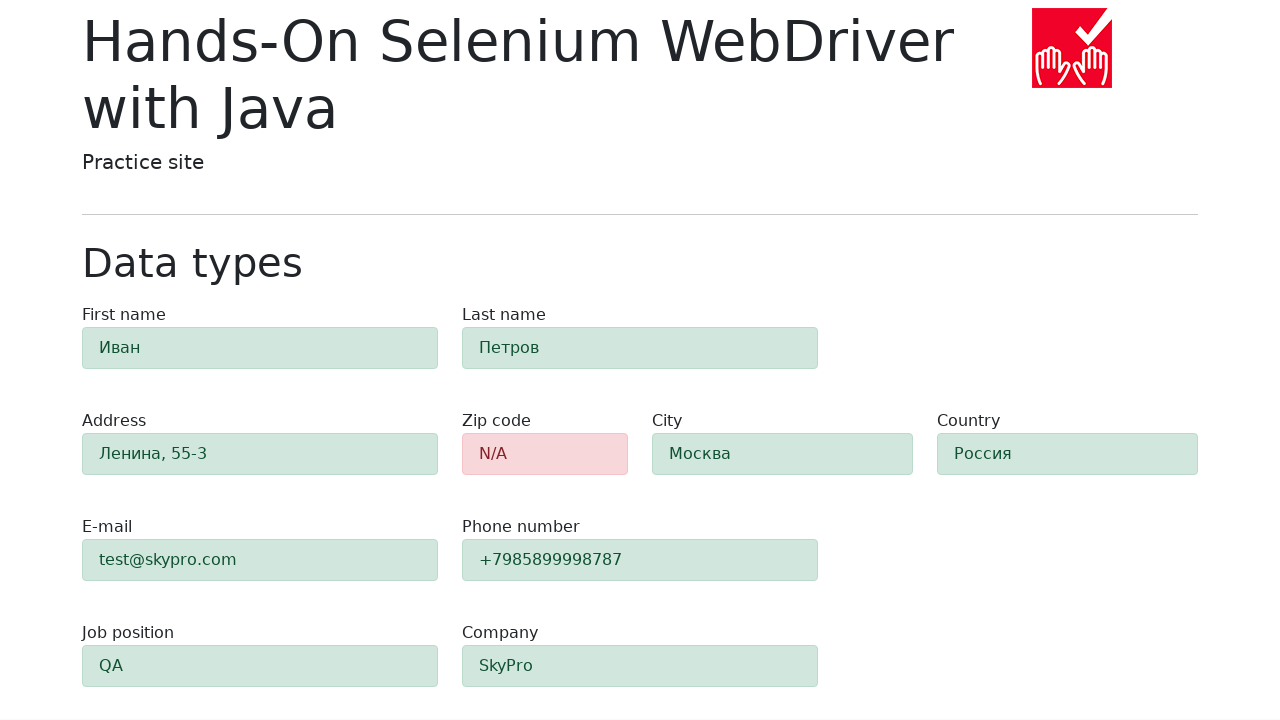

Verified zip-code field is visible (should show red validation error)
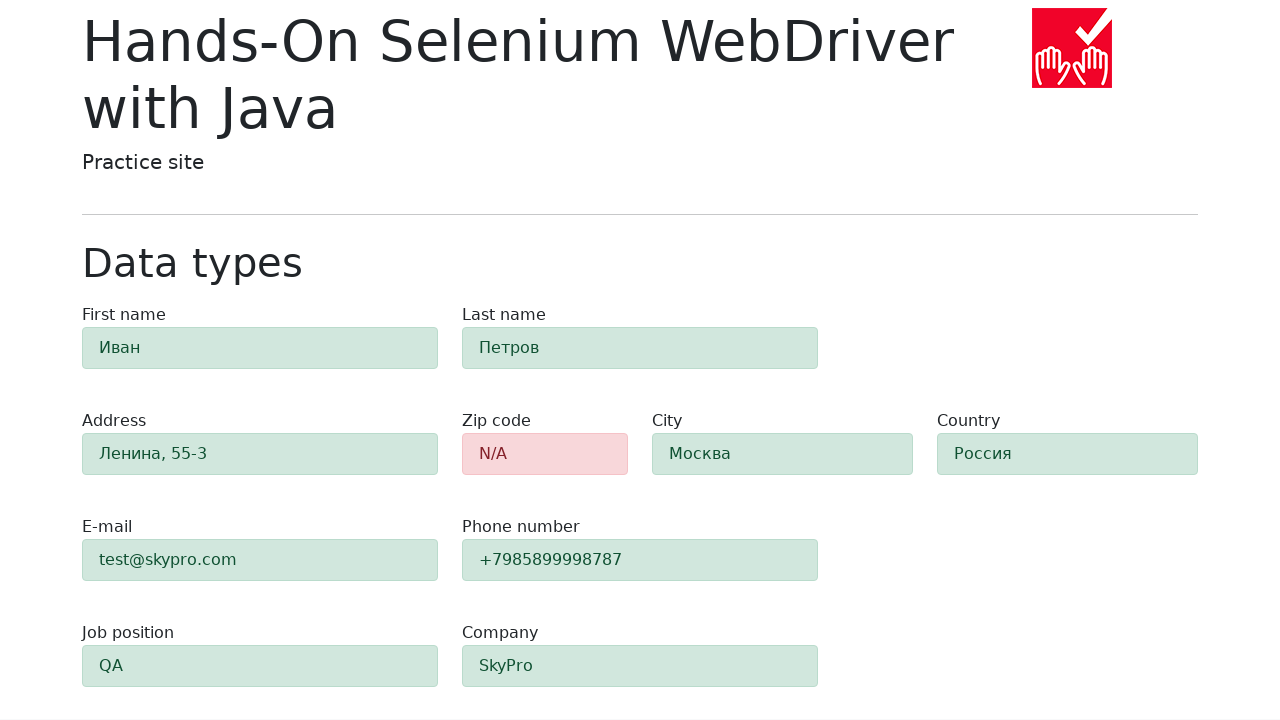

Verified first-name field shows green validation success
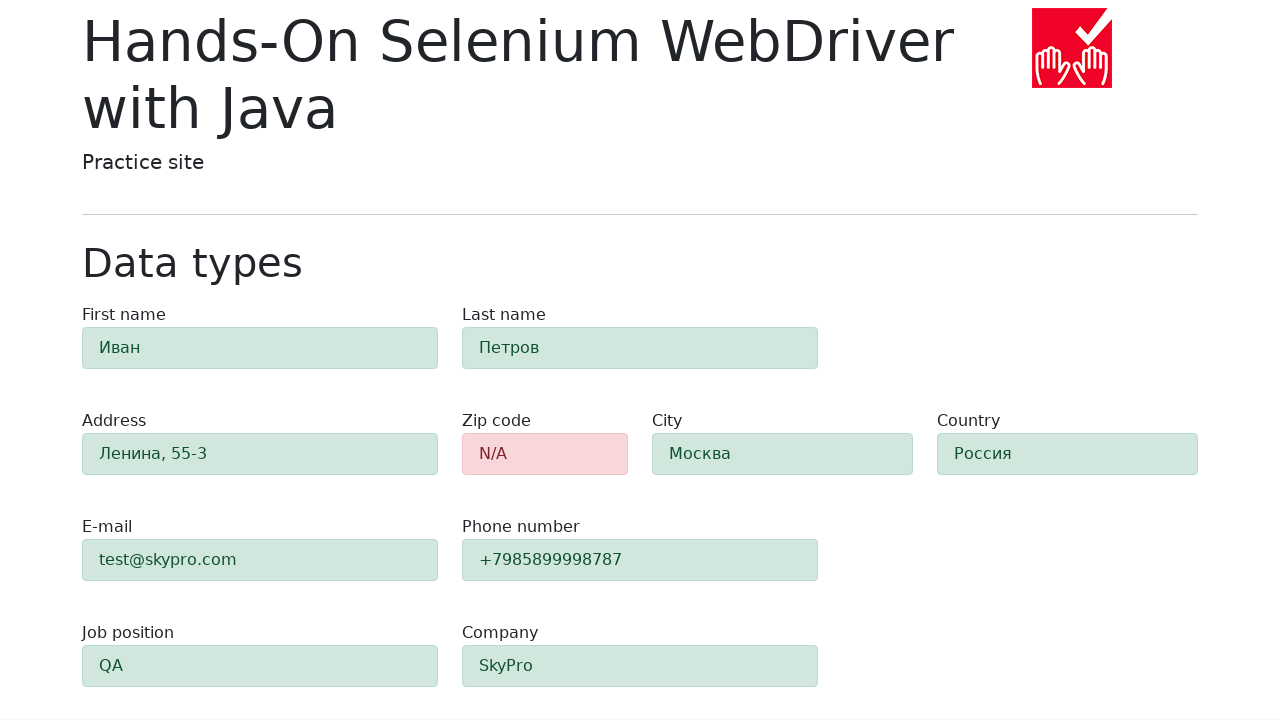

Verified last-name field shows green validation success
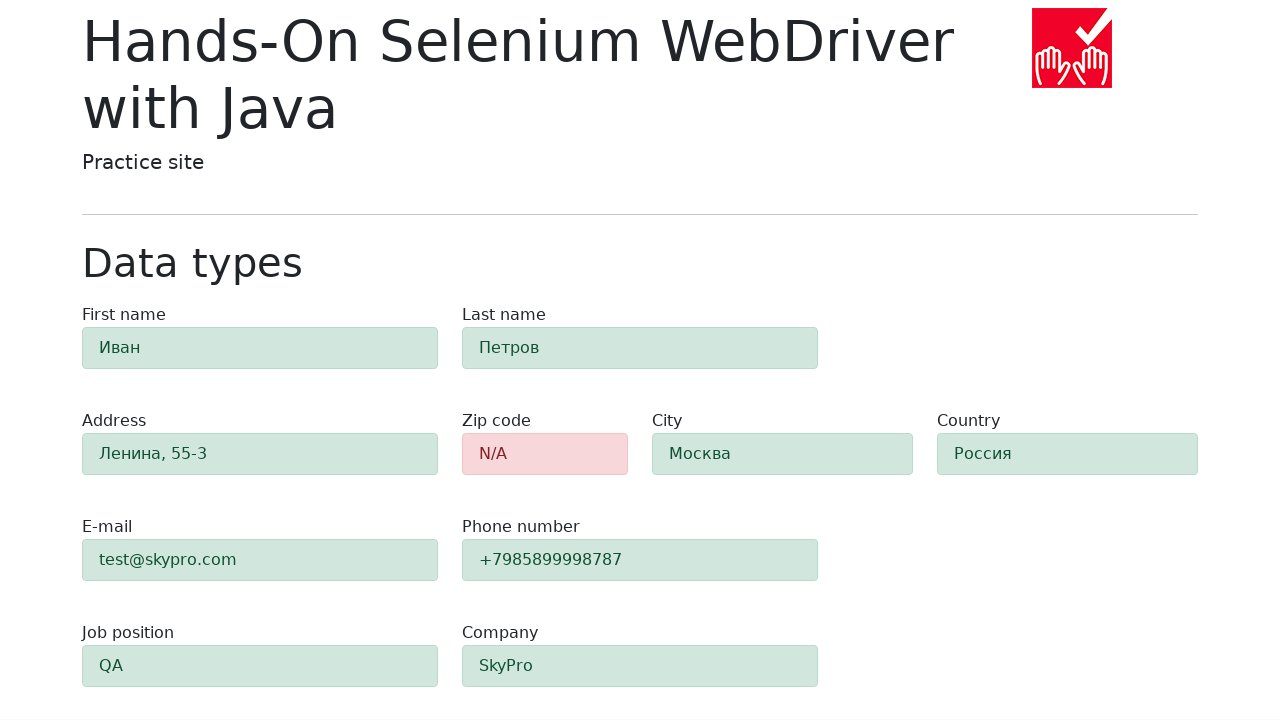

Verified address field shows green validation success
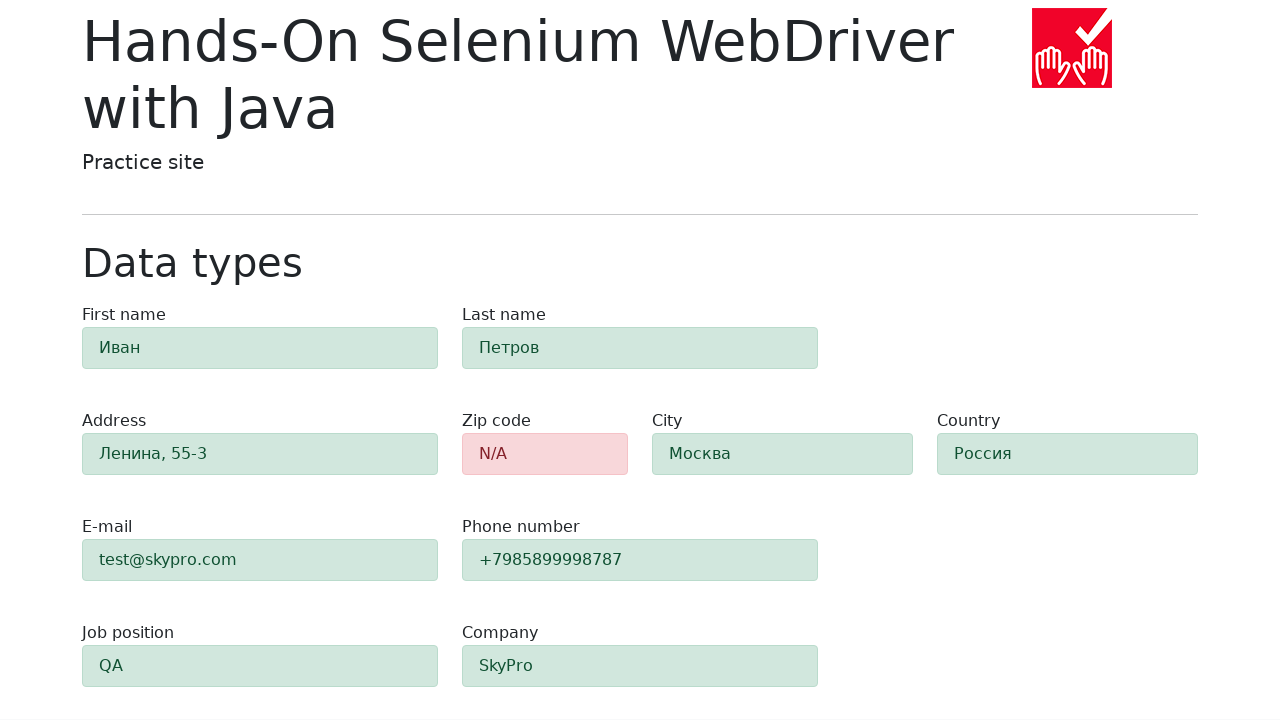

Verified e-mail field shows green validation success
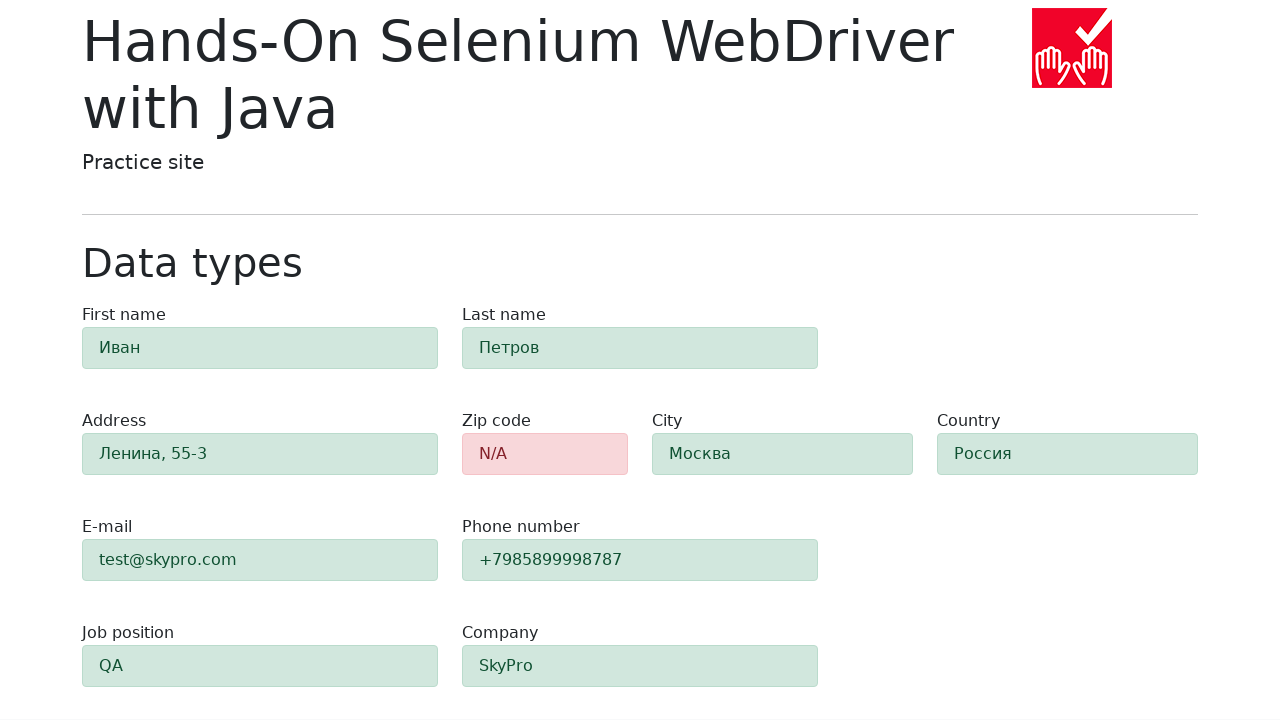

Verified phone field shows green validation success
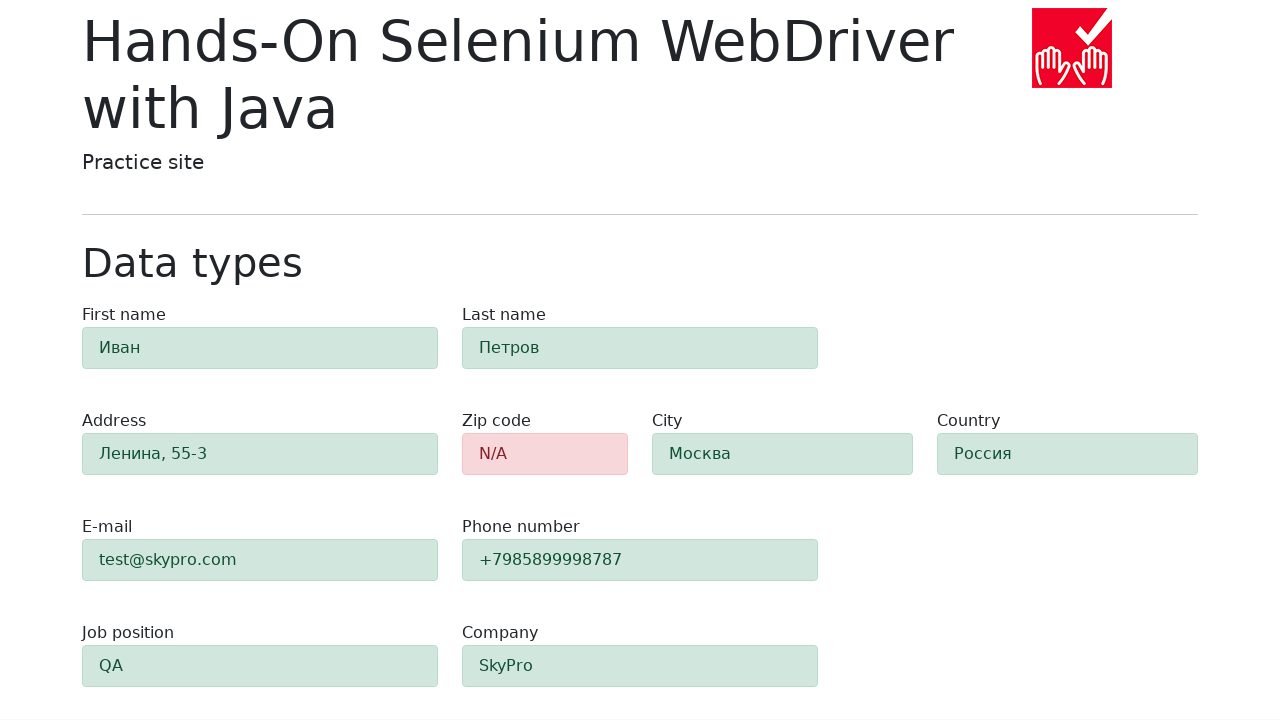

Verified city field shows green validation success
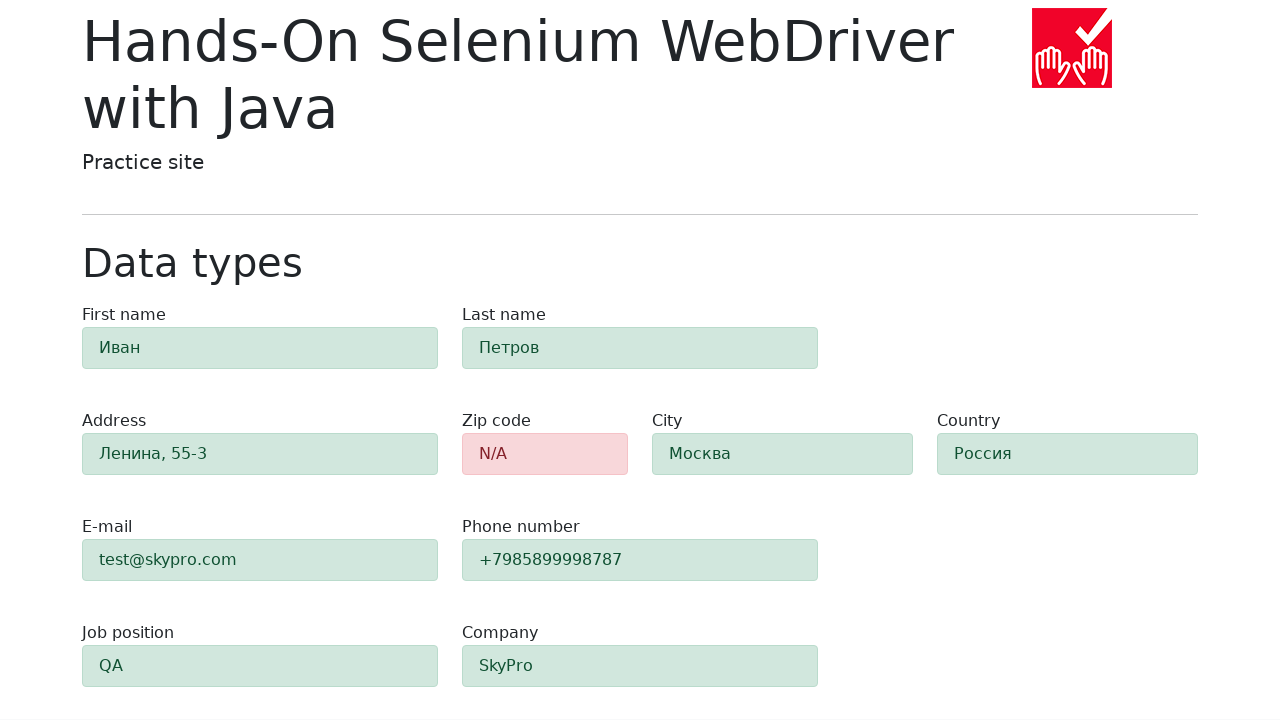

Verified country field shows green validation success
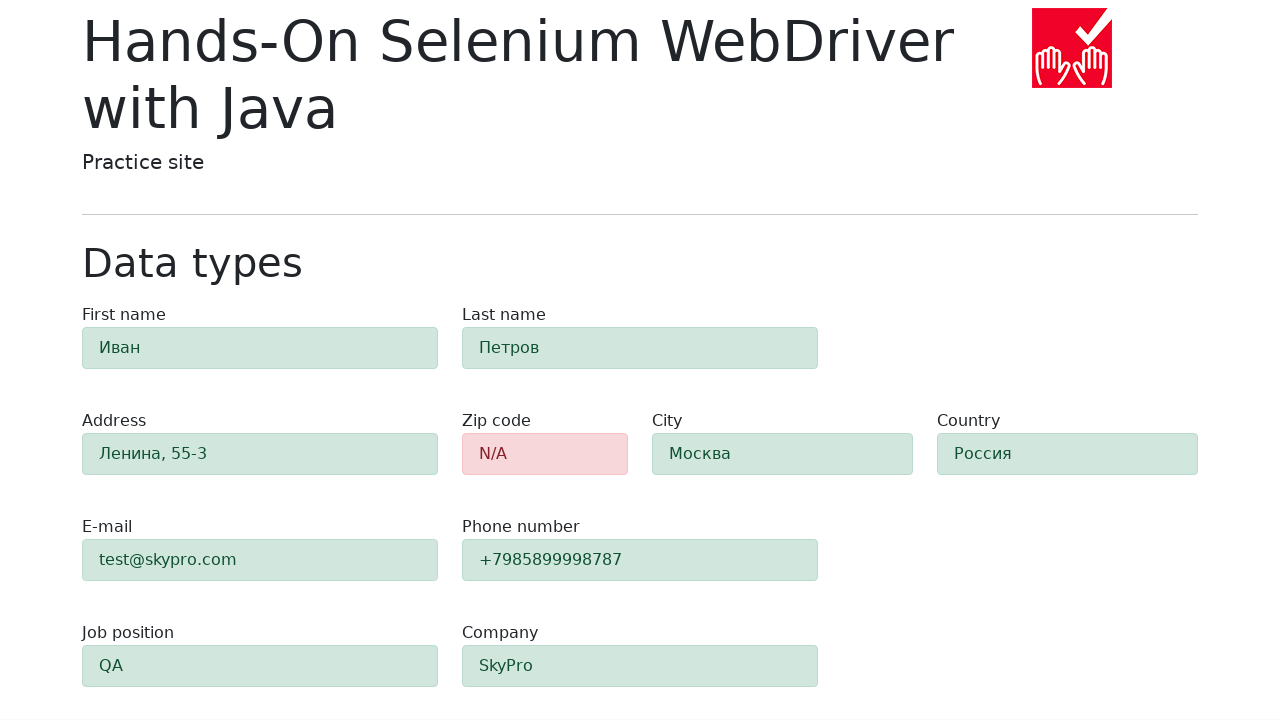

Verified job-position field shows green validation success
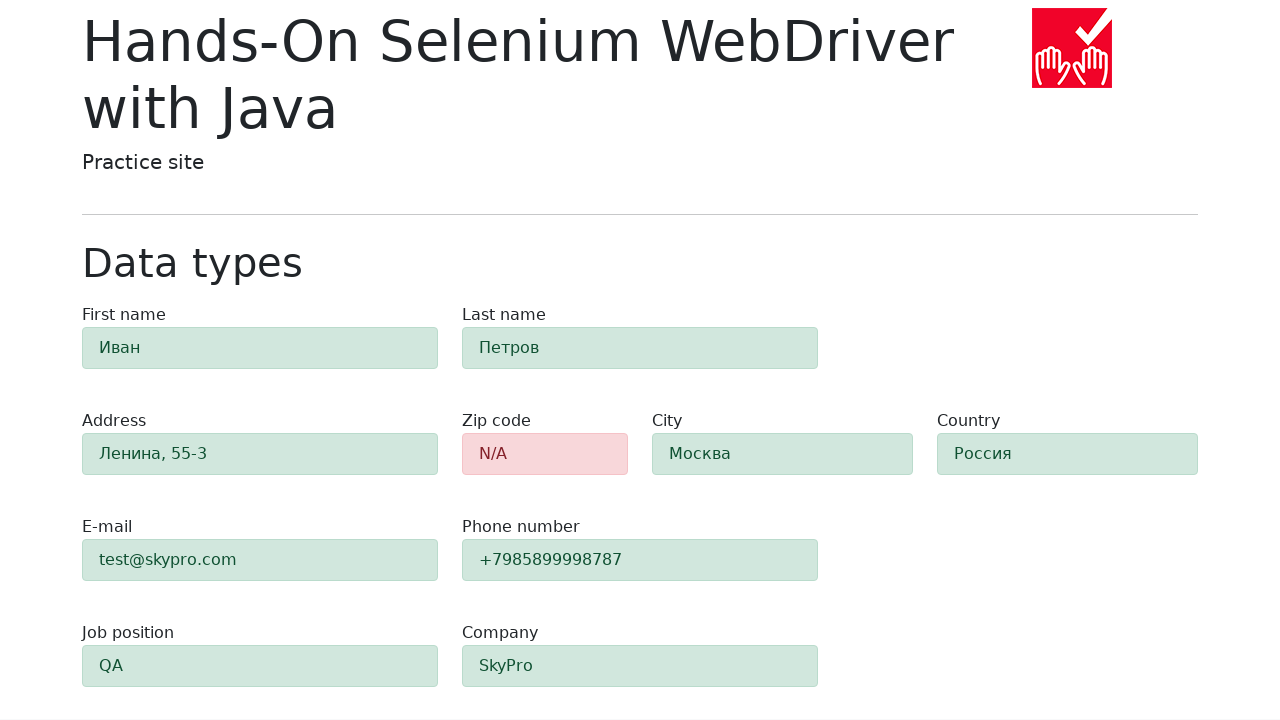

Verified company field shows green validation success
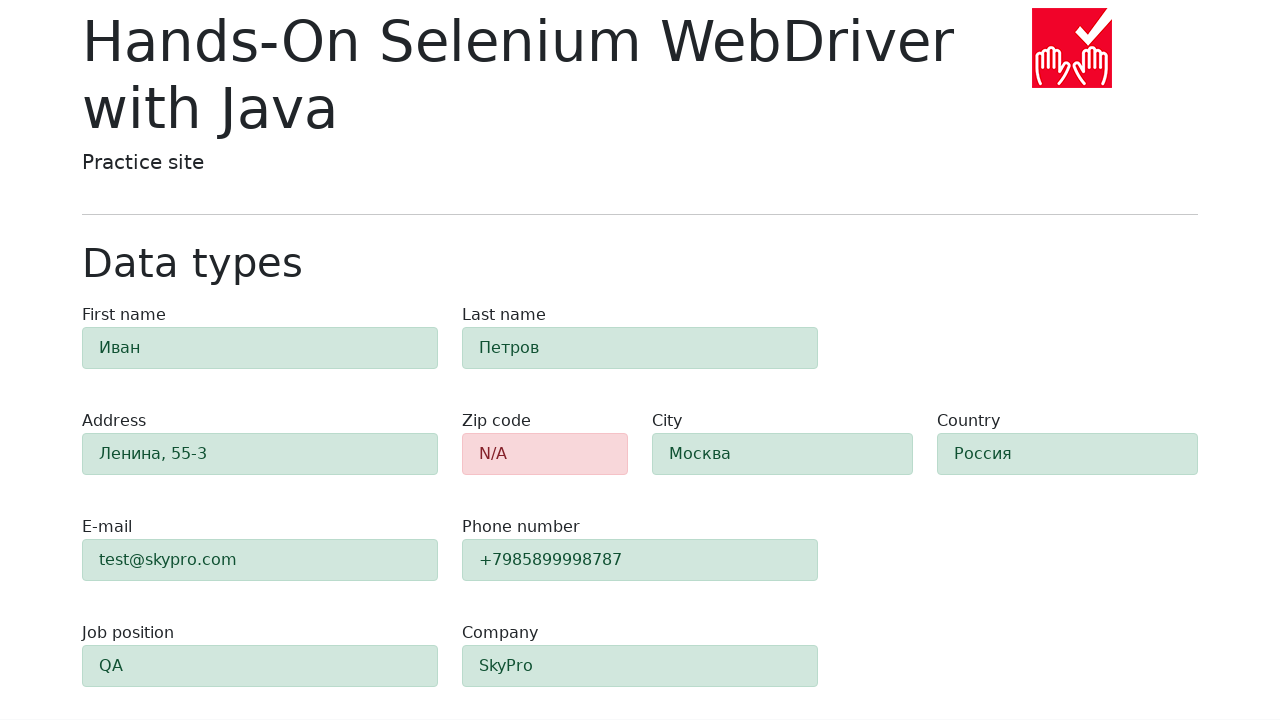

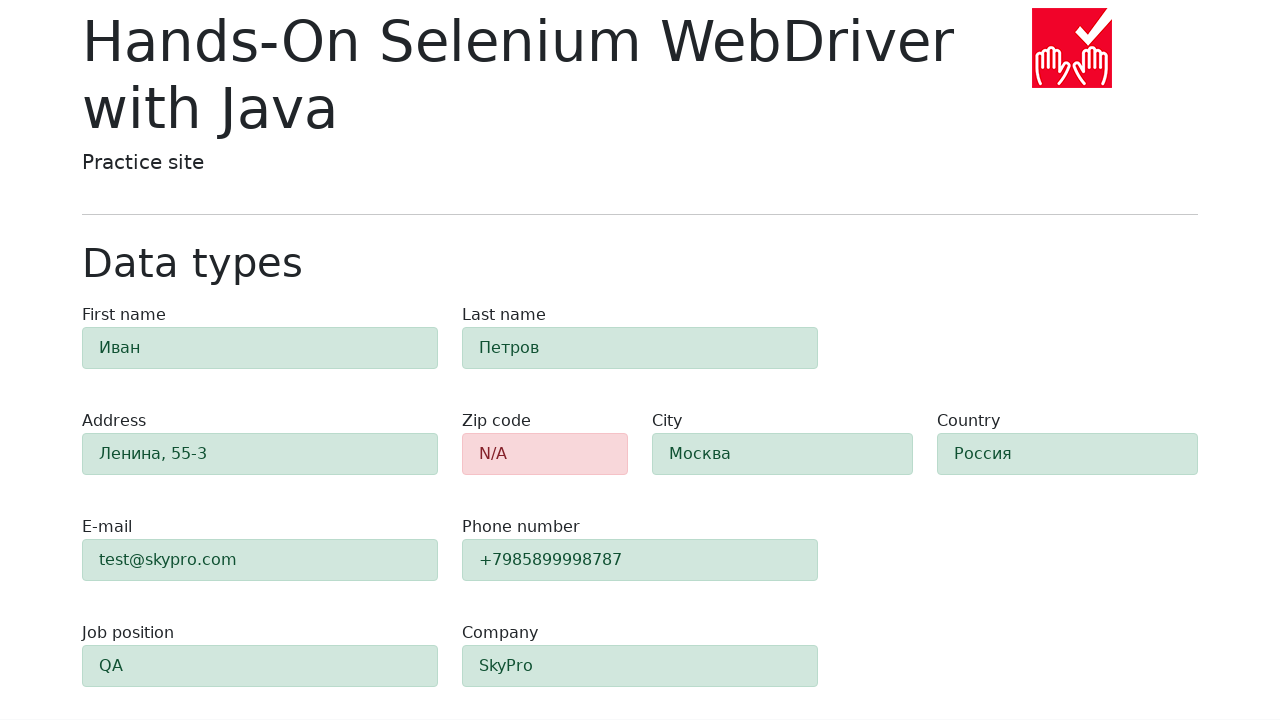